Tests clearing the completed state of all items by checking then unchecking toggle-all

Starting URL: https://demo.playwright.dev/todomvc

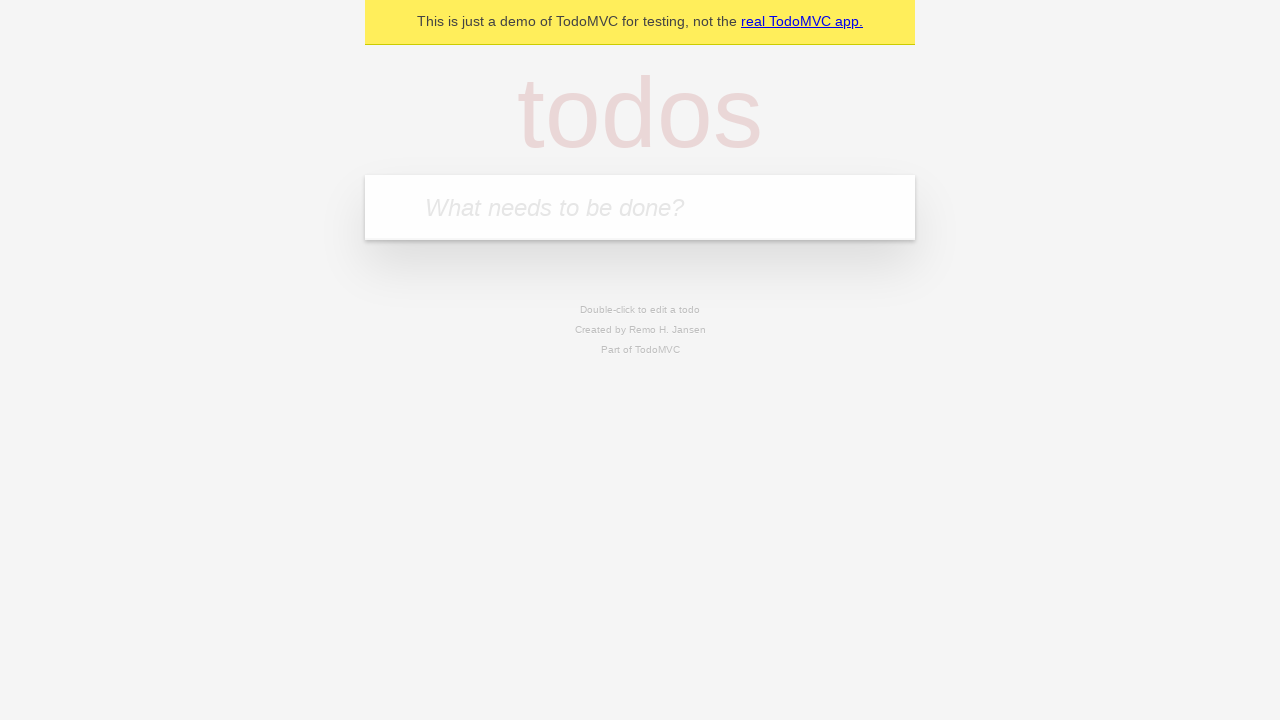

Filled new todo field with 'buy some cheese' on .new-todo
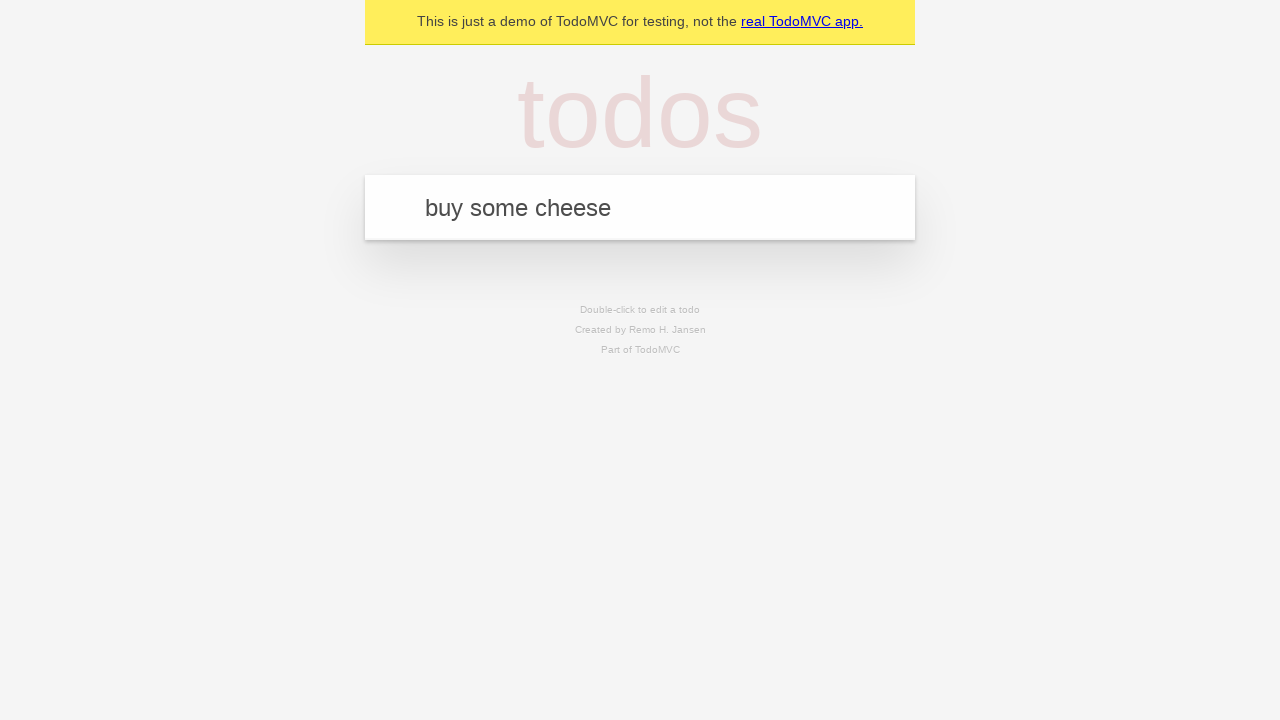

Pressed Enter to add first todo on .new-todo
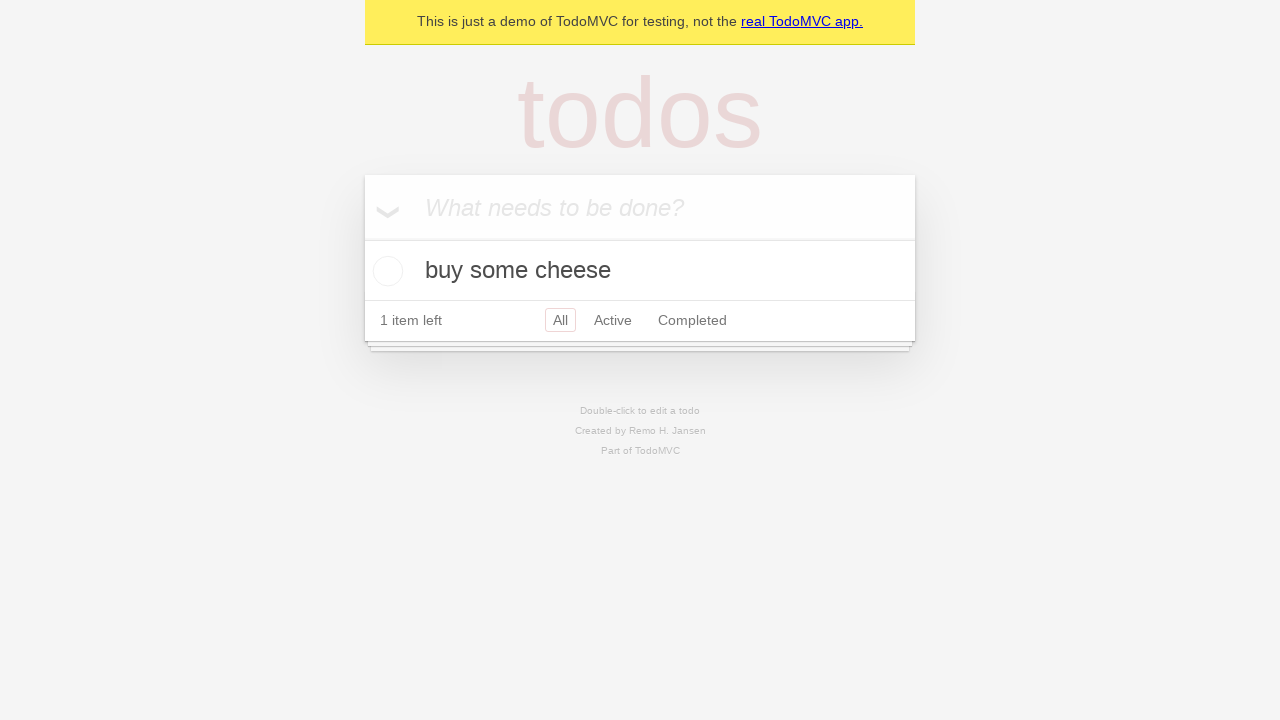

Filled new todo field with 'feed the cat' on .new-todo
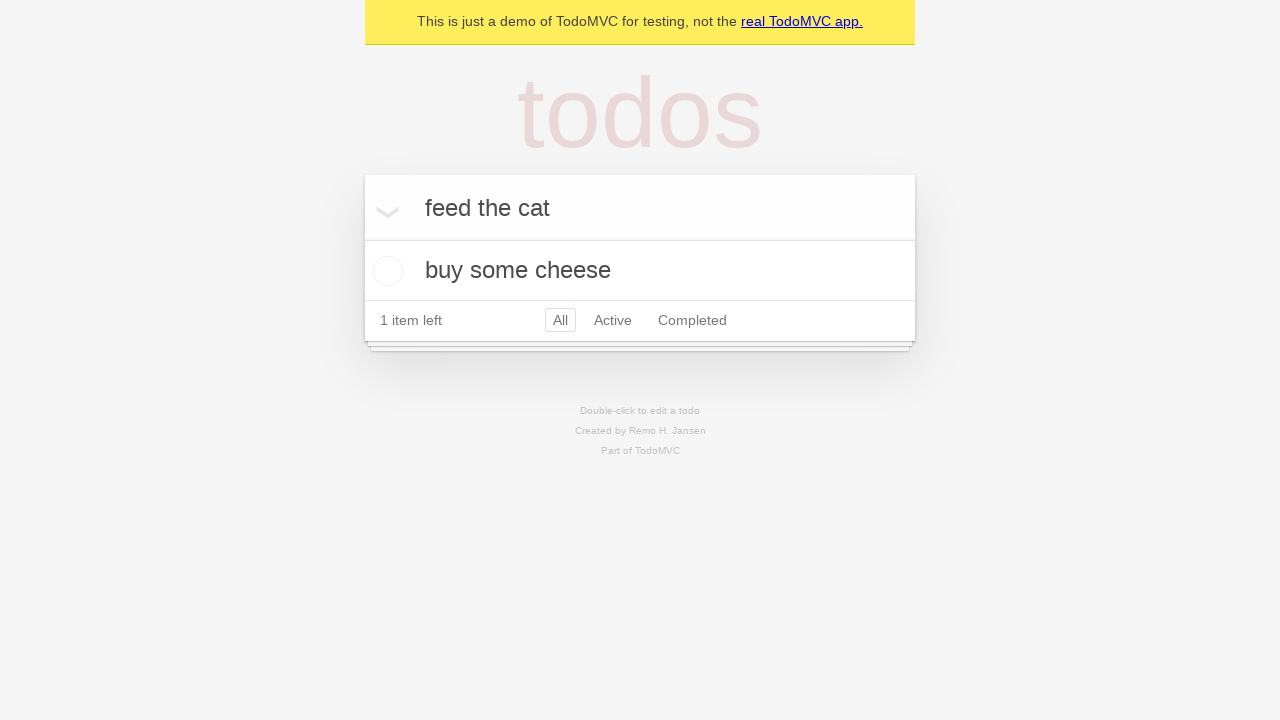

Pressed Enter to add second todo on .new-todo
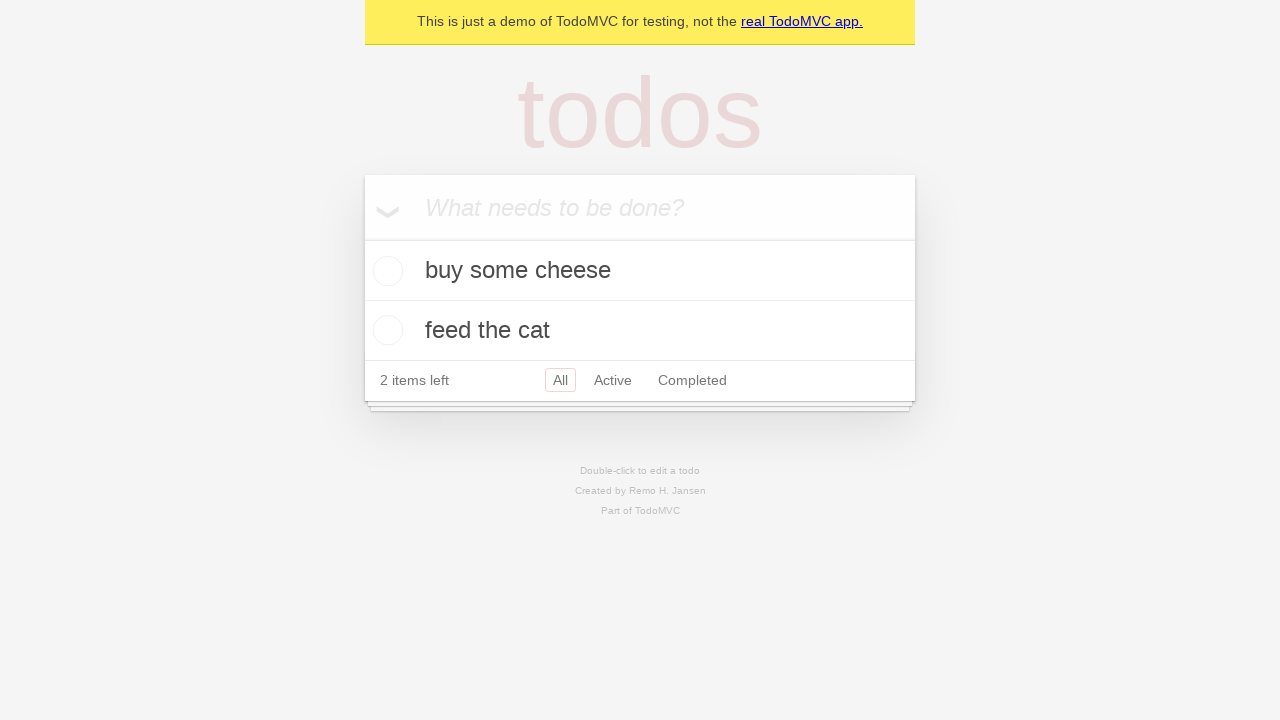

Filled new todo field with 'book a doctors appointment' on .new-todo
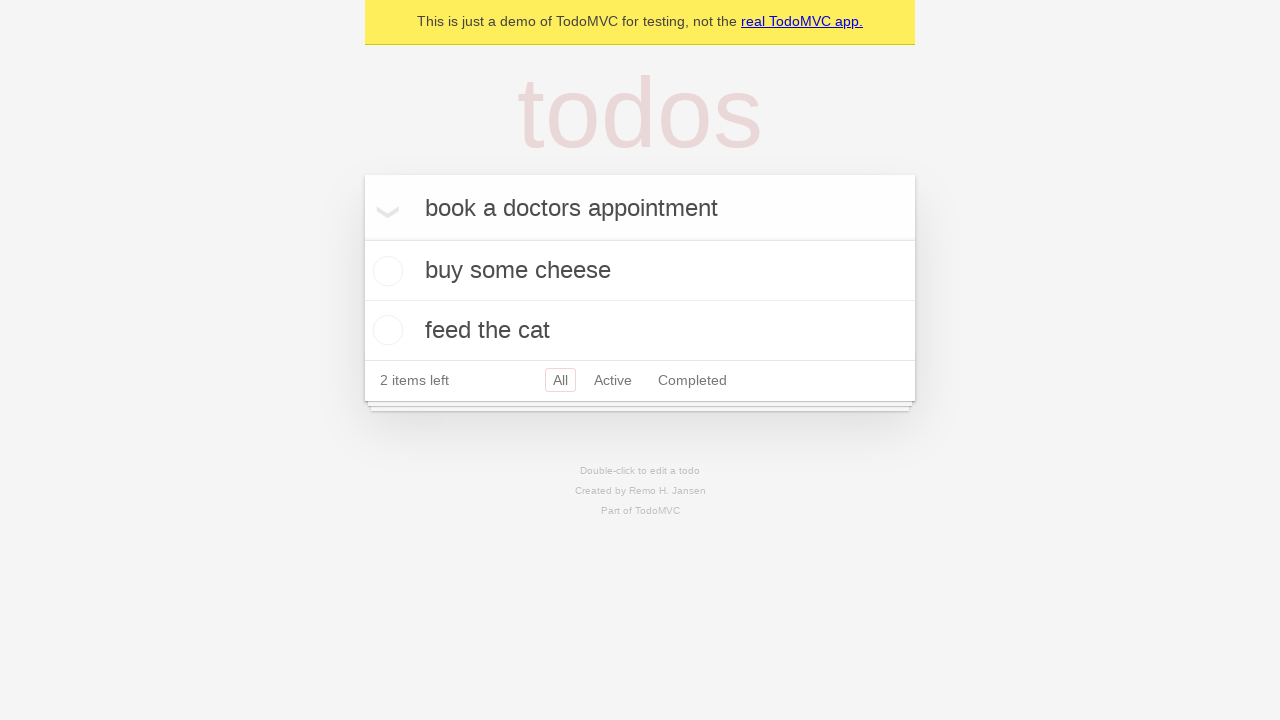

Pressed Enter to add third todo on .new-todo
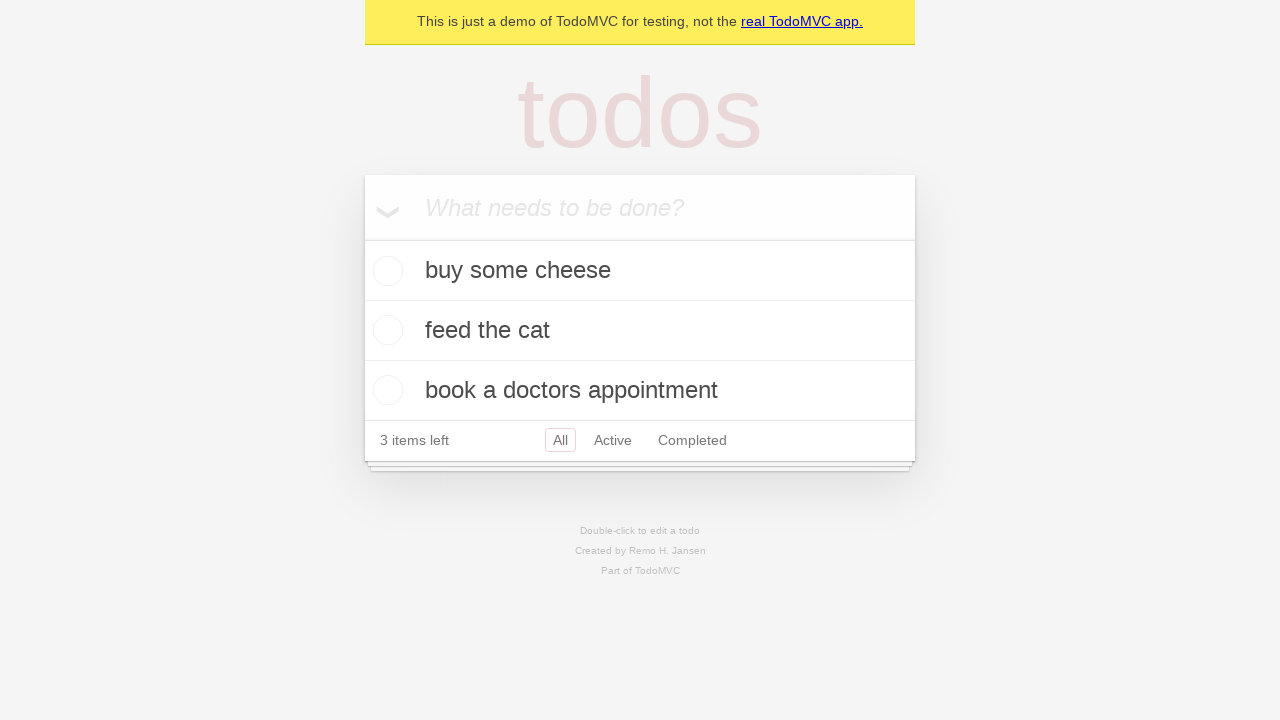

All three todos loaded and visible
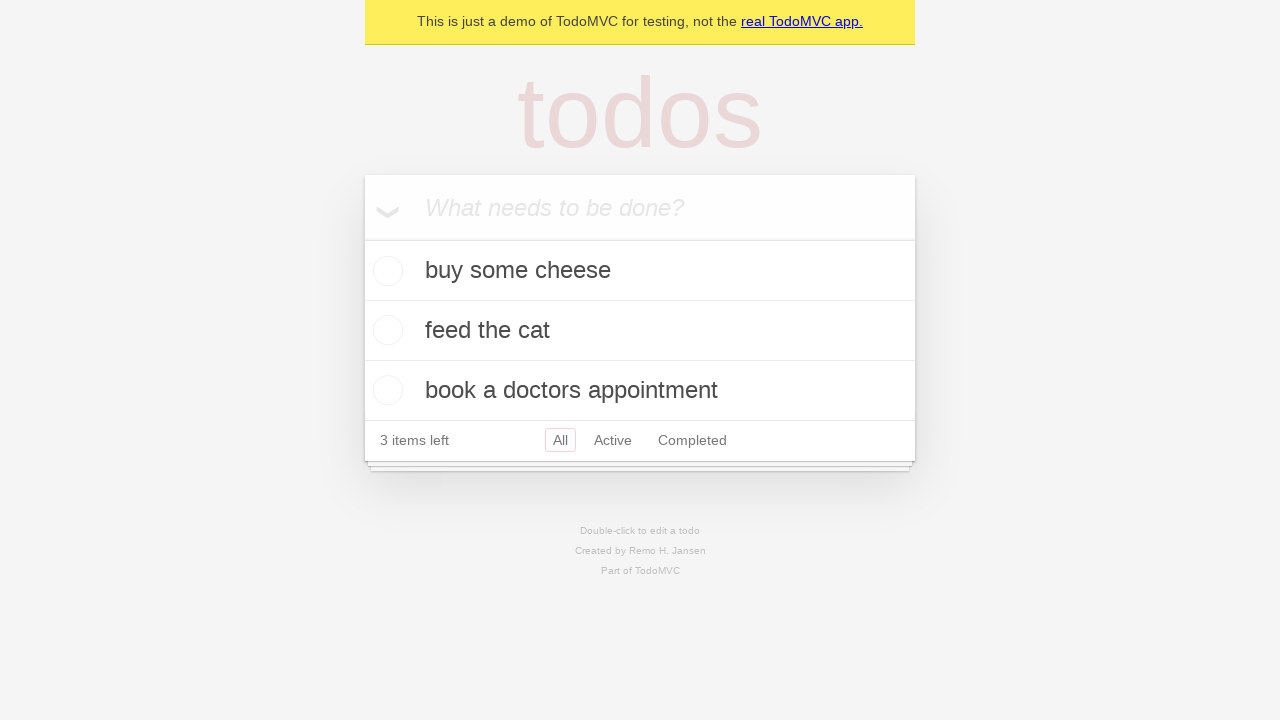

Checked toggle-all to mark all items as completed at (362, 238) on .toggle-all
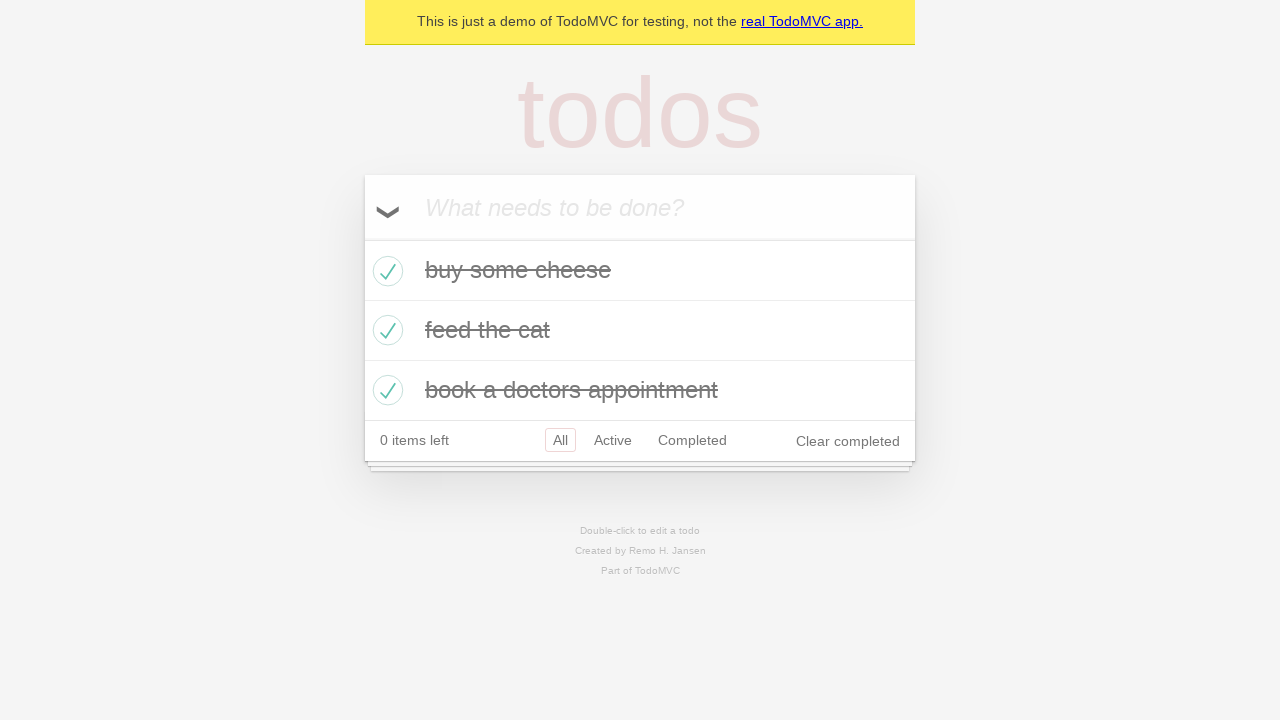

Unchecked toggle-all to clear completed state of all items at (362, 238) on .toggle-all
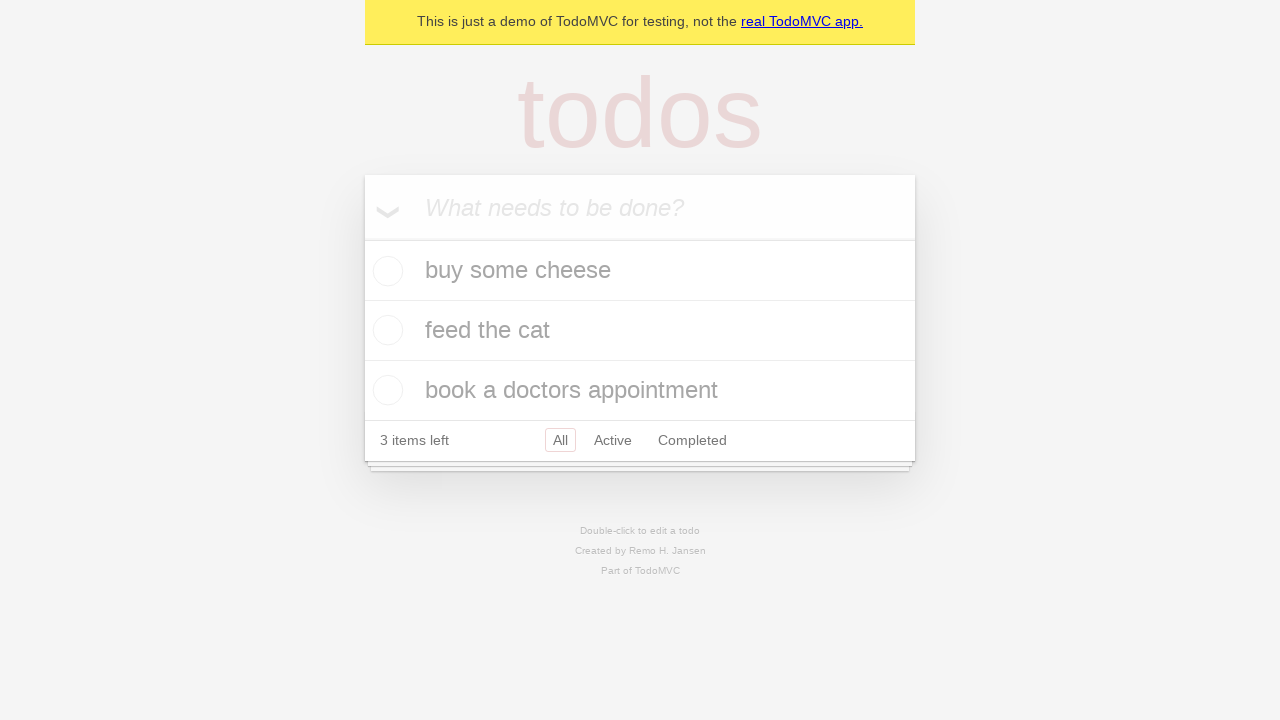

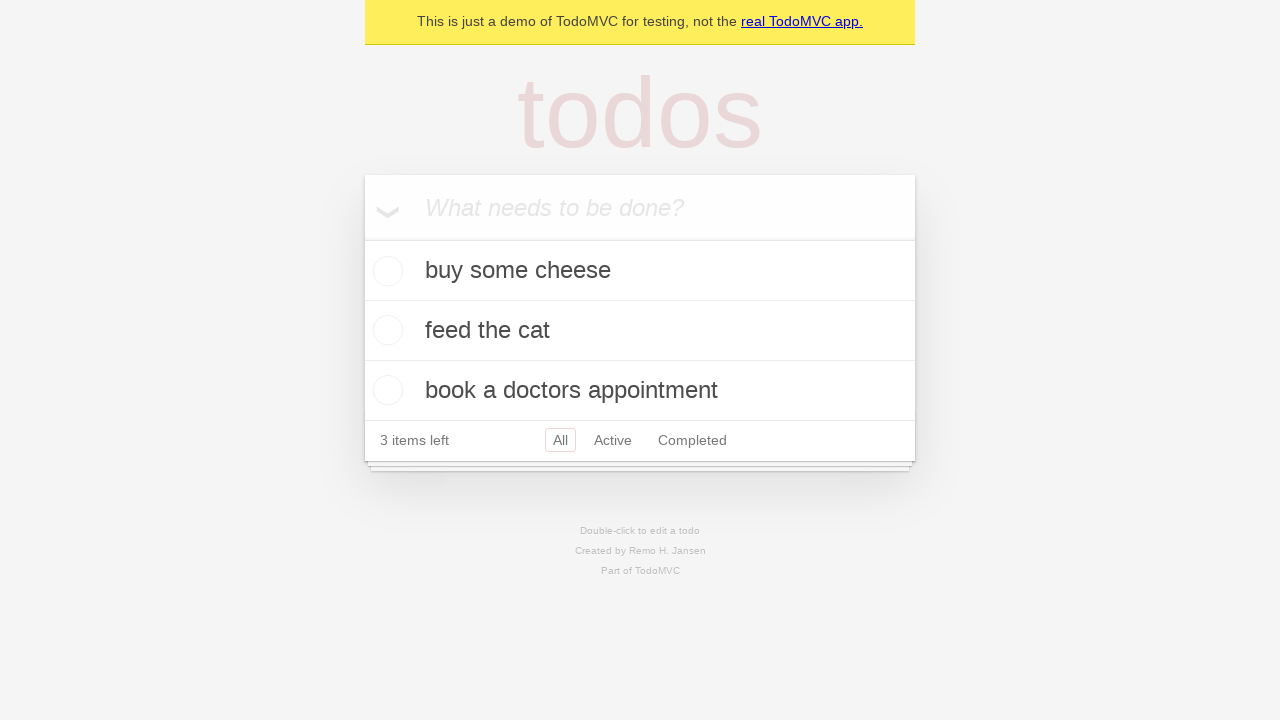